Tests language switching from Polish to English on the folk instruments website

Starting URL: http://ludowe.instrumenty.edu.pl/pl/o-projekcie

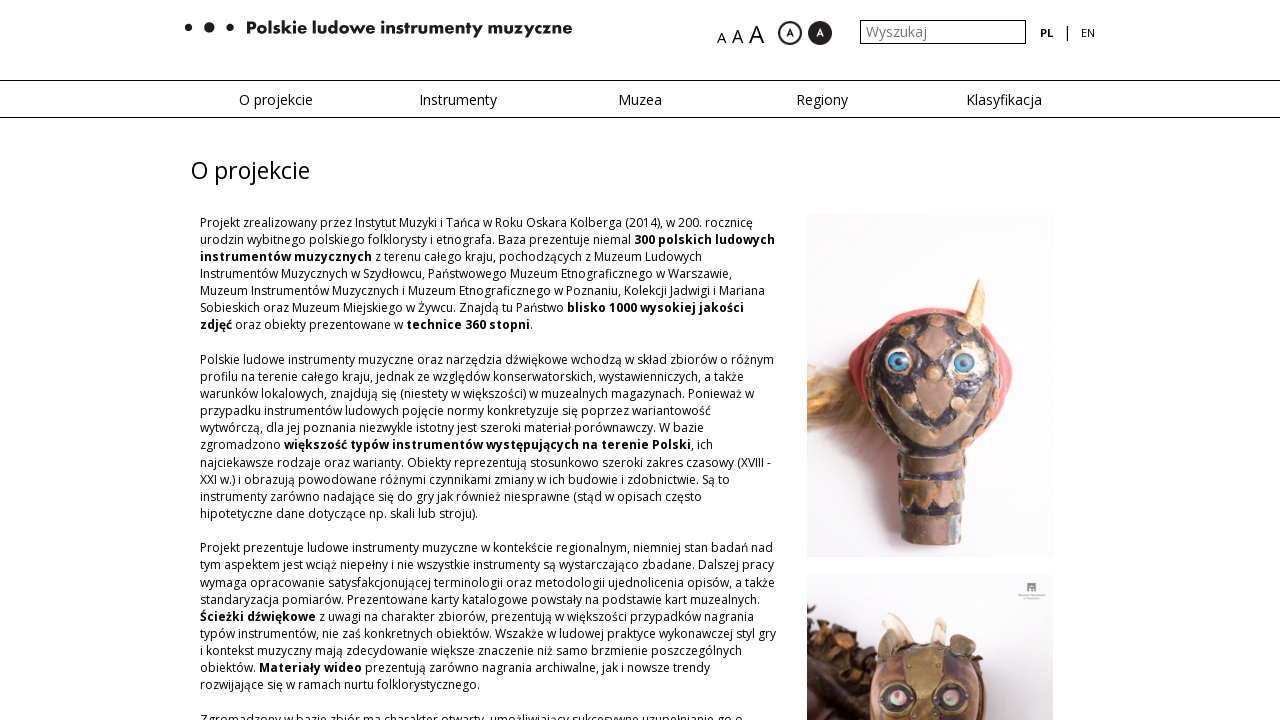

Clicked language switch link to English at (1088, 33) on xpath=/html/body/div[2]/div[1]/div/div/div[2]/div[2]/div/ul/li[3]/a
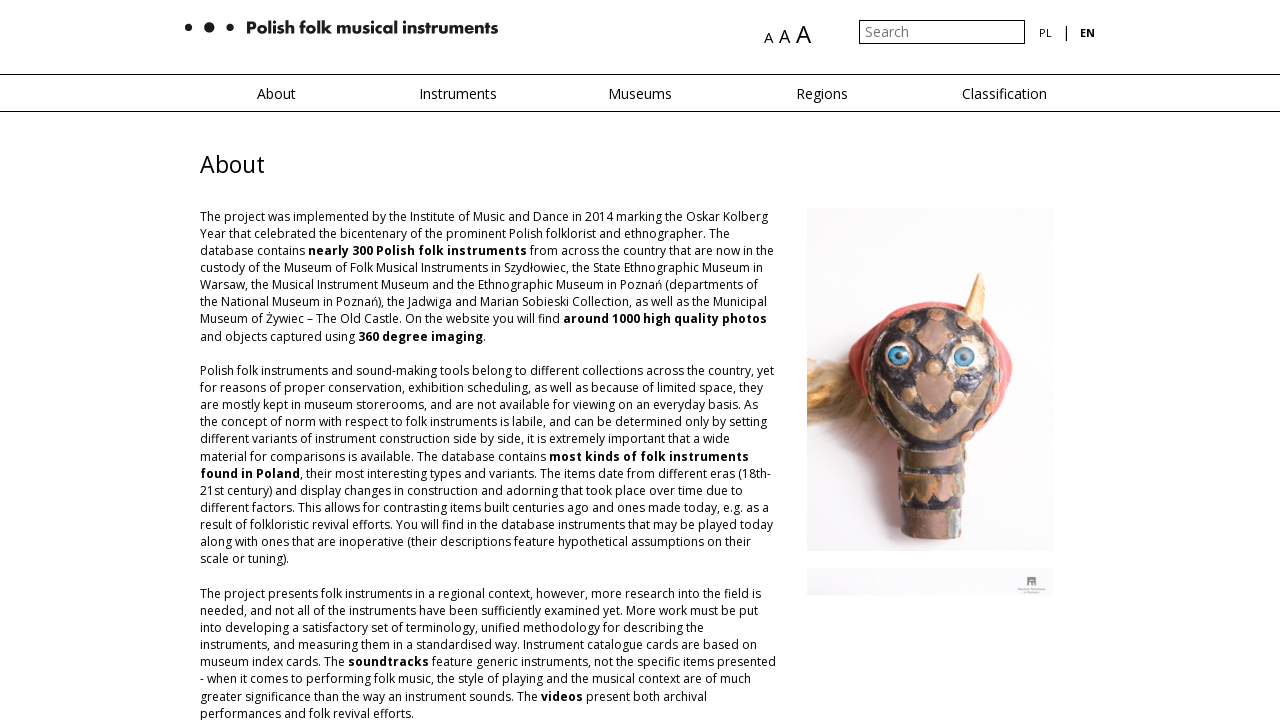

Page loaded with English content
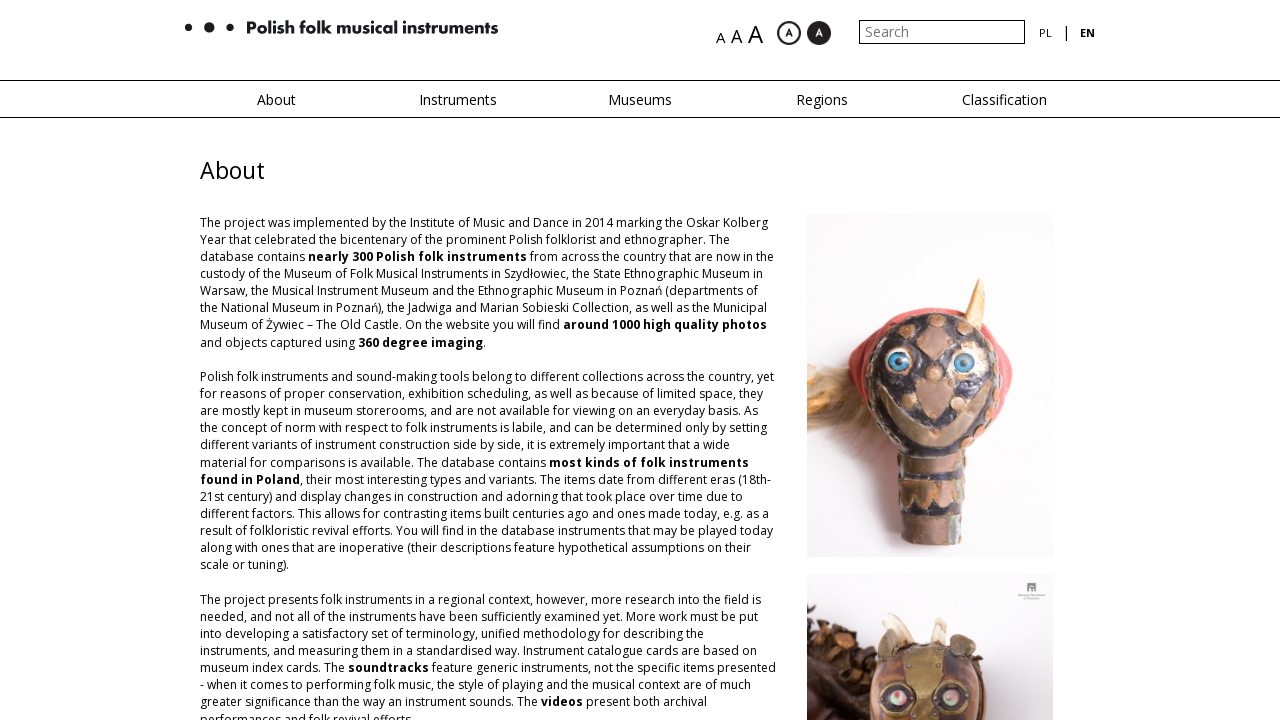

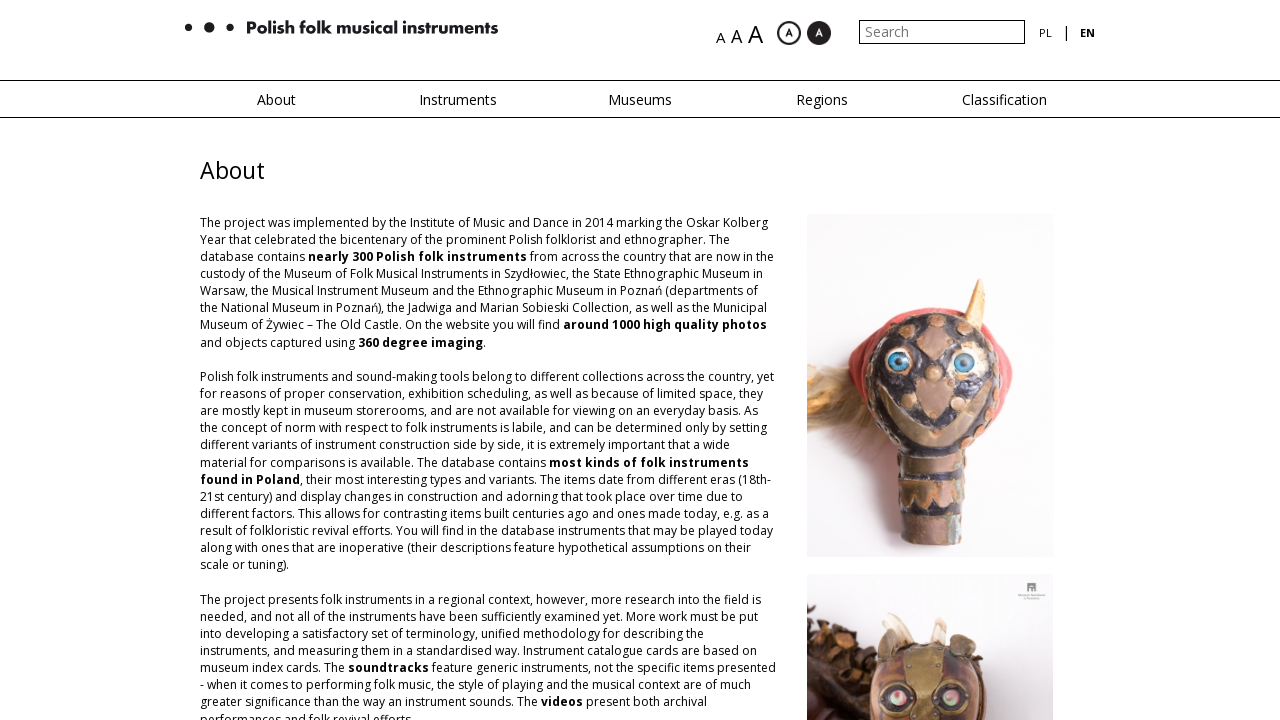